Tests JavaScript prompt functionality by switching to an iframe, triggering a prompt dialog, entering text, and verifying the entered text appears on the page

Starting URL: https://www.w3schools.com/js/tryit.asp?filename=tryjs_prompt

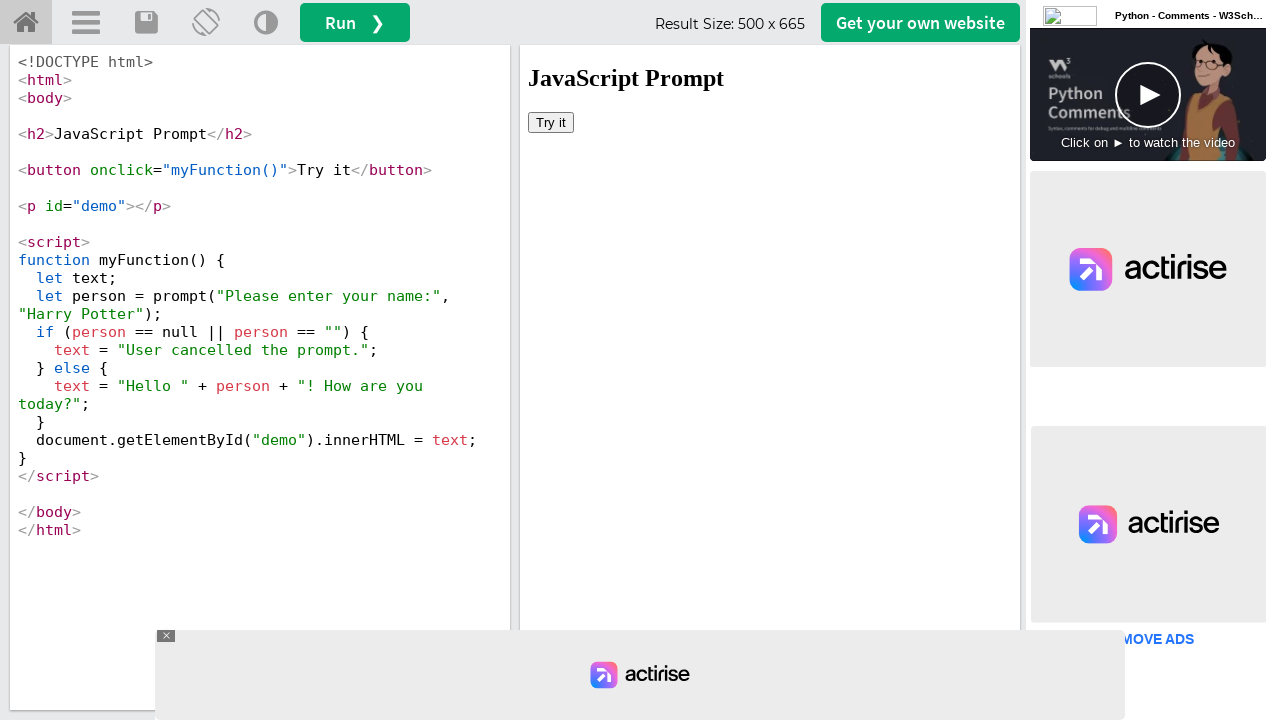

Located iframe with ID 'iframeResult'
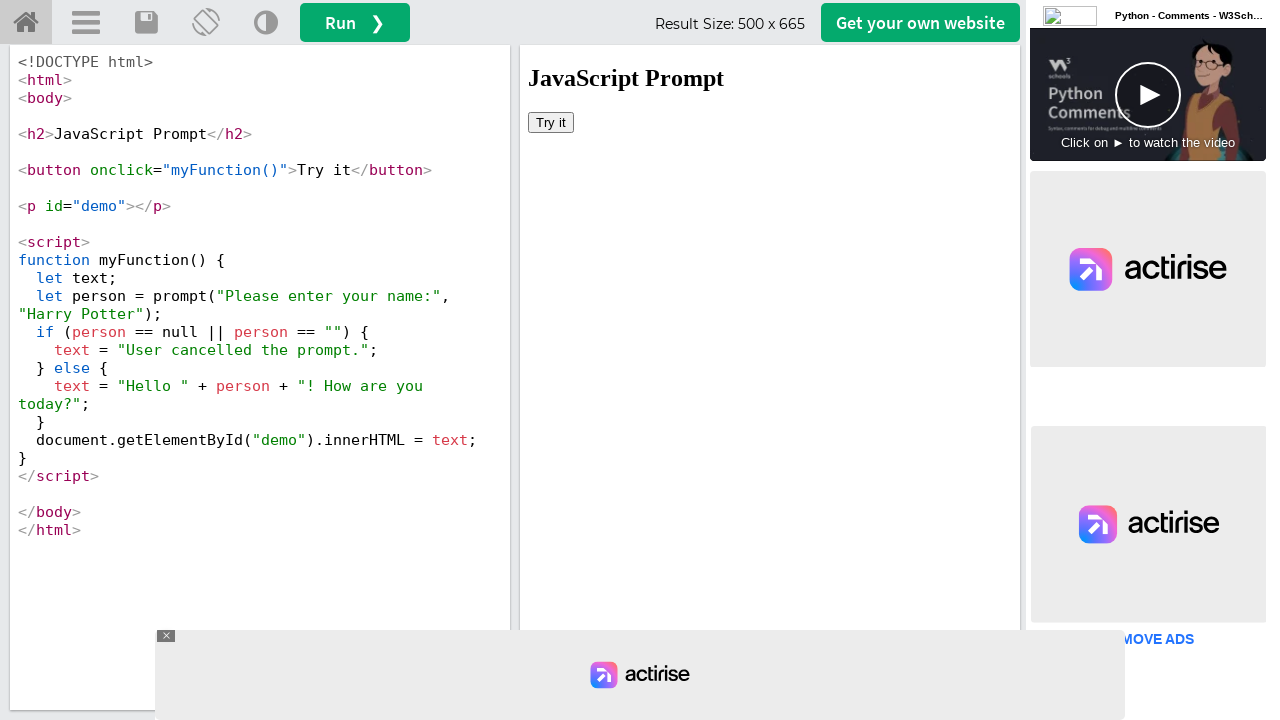

Clicked 'Try it' button to trigger JavaScript prompt at (551, 122) on #iframeResult >> internal:control=enter-frame >> xpath=//button[text()='Try it']
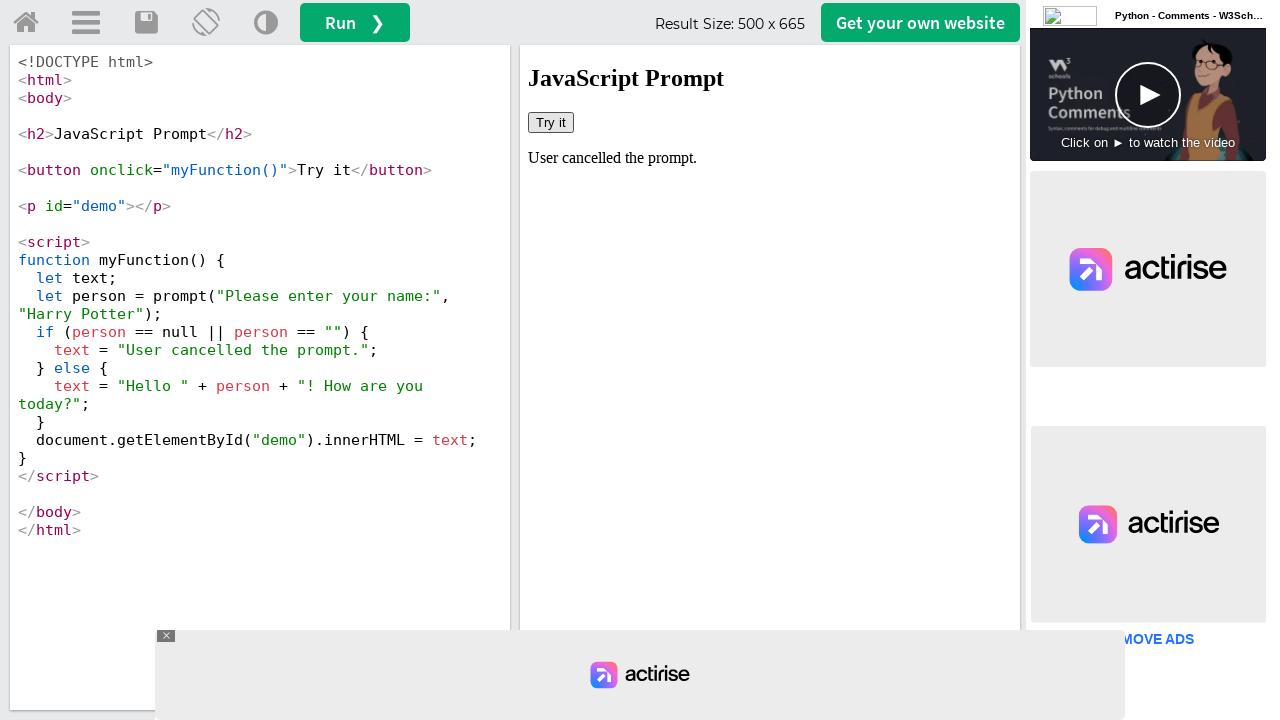

Set up dialog handler to accept prompt with text 'Karthick'
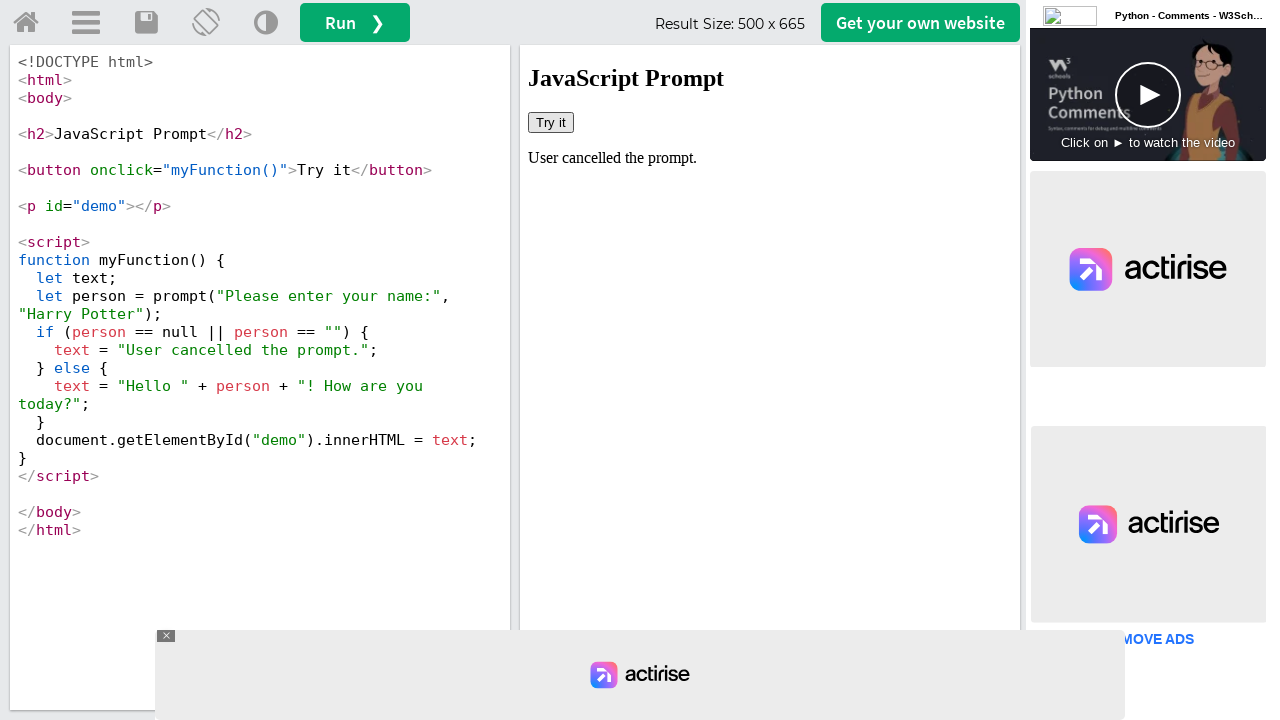

Located text element containing prompt result
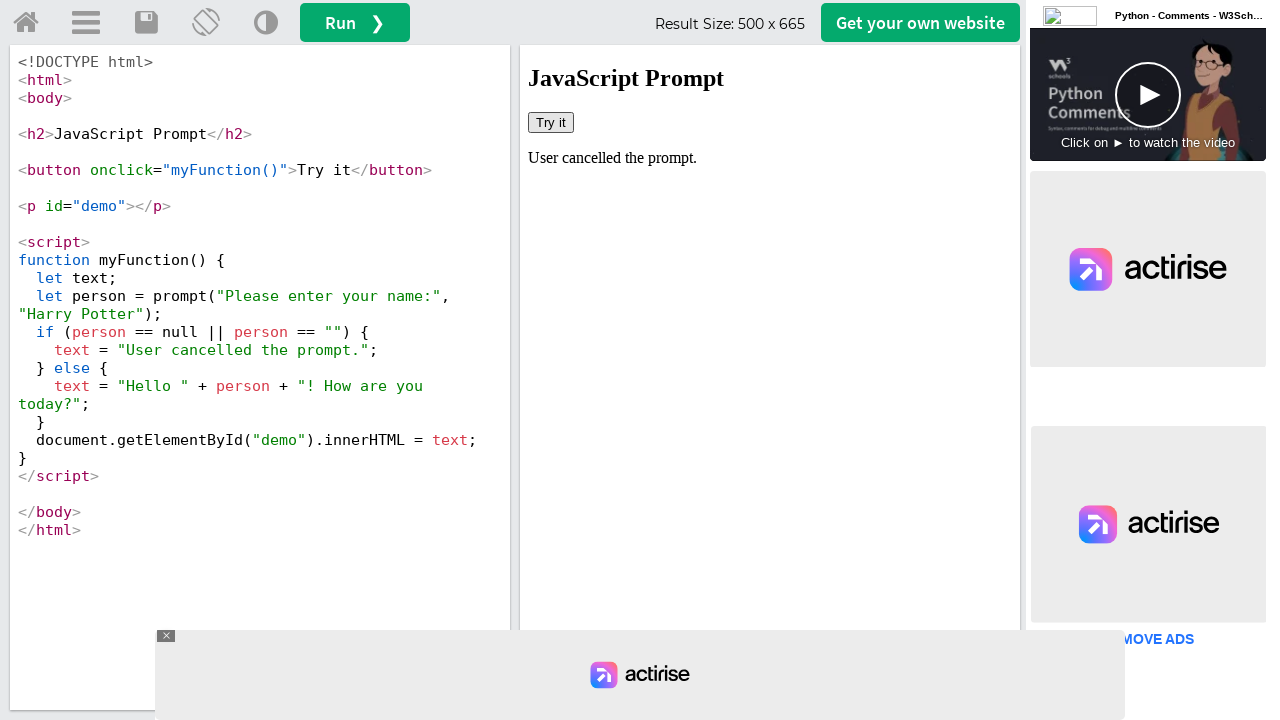

Waited 1000ms for text to be updated
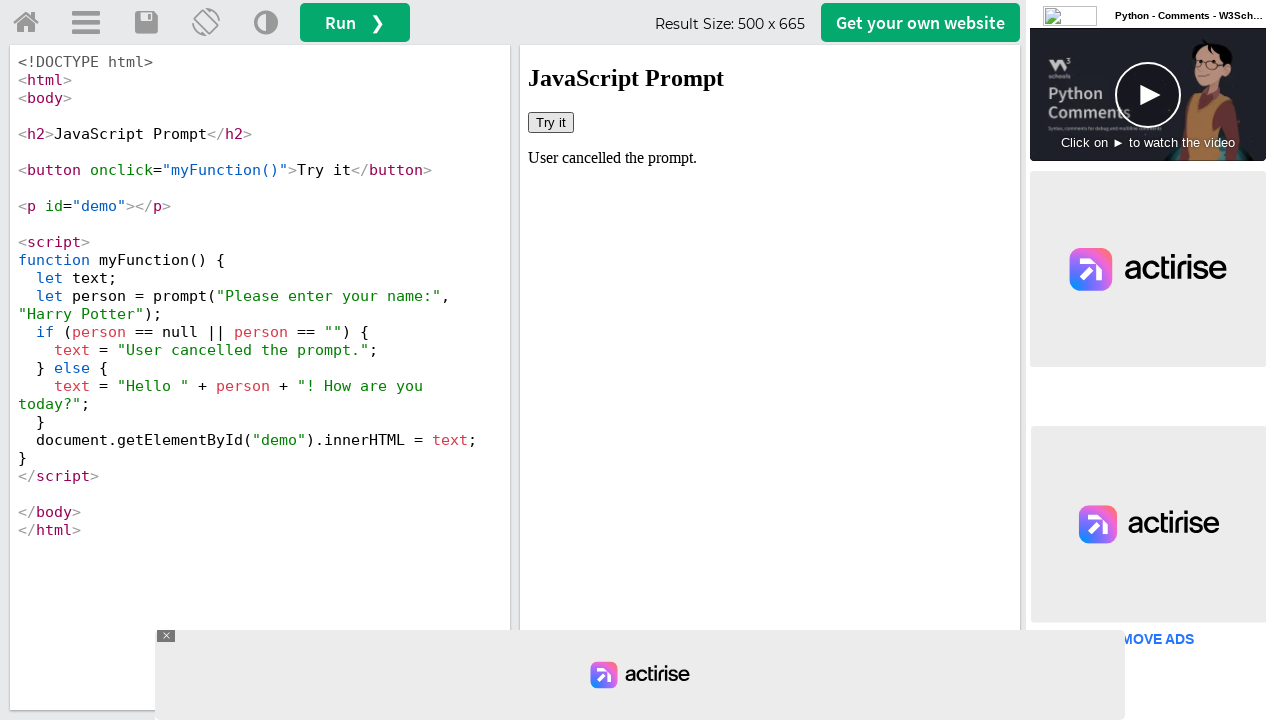

Retrieved text content from result element: 'User cancelled the prompt.'
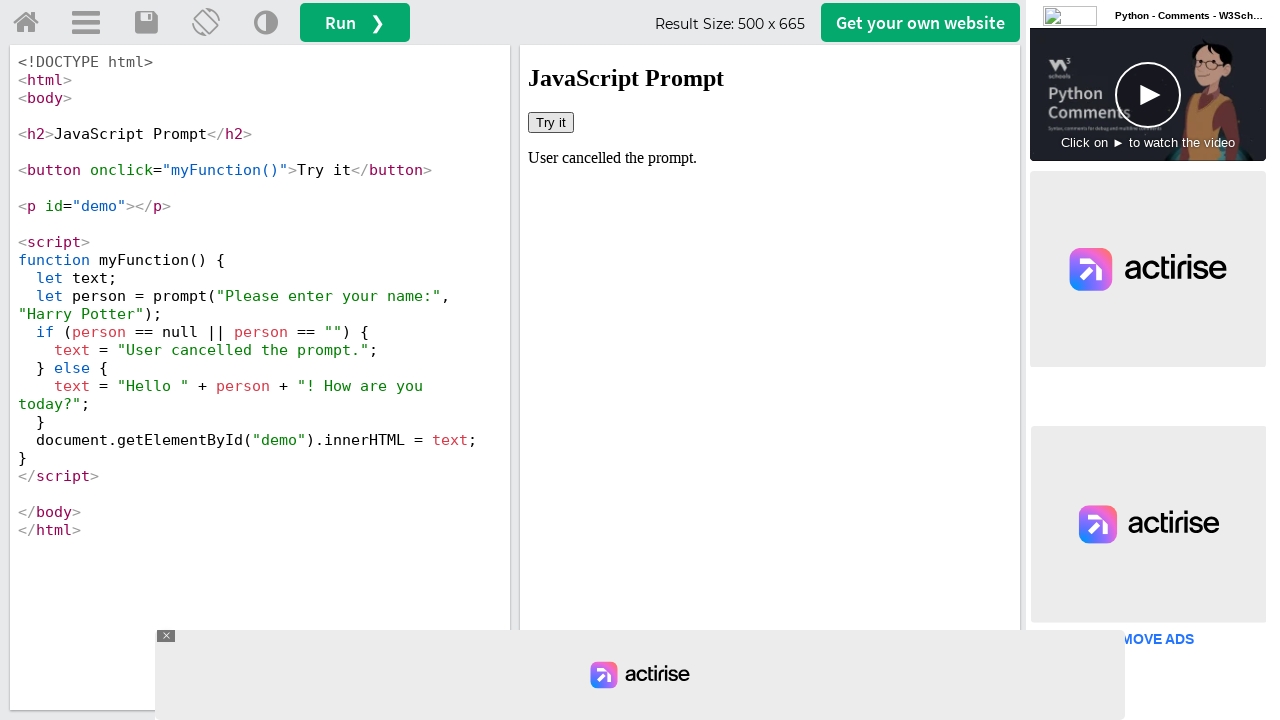

Verification failed - 'Karthick' not found in prompt result
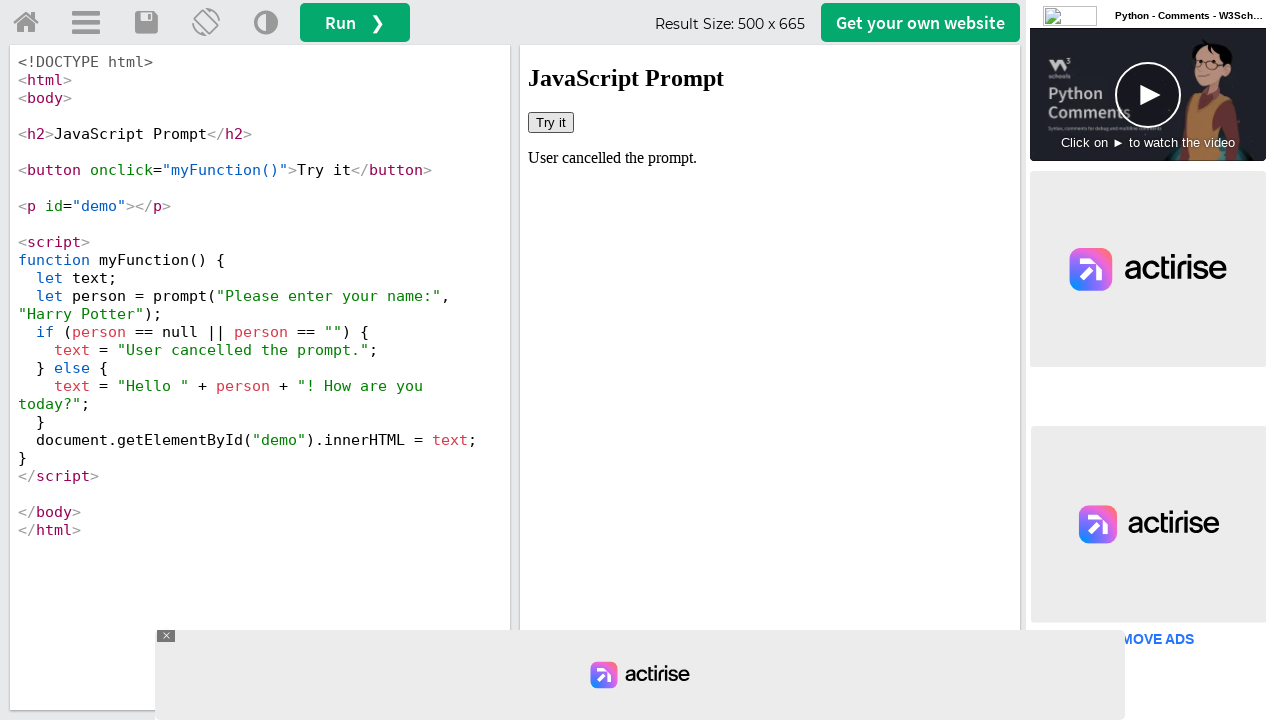

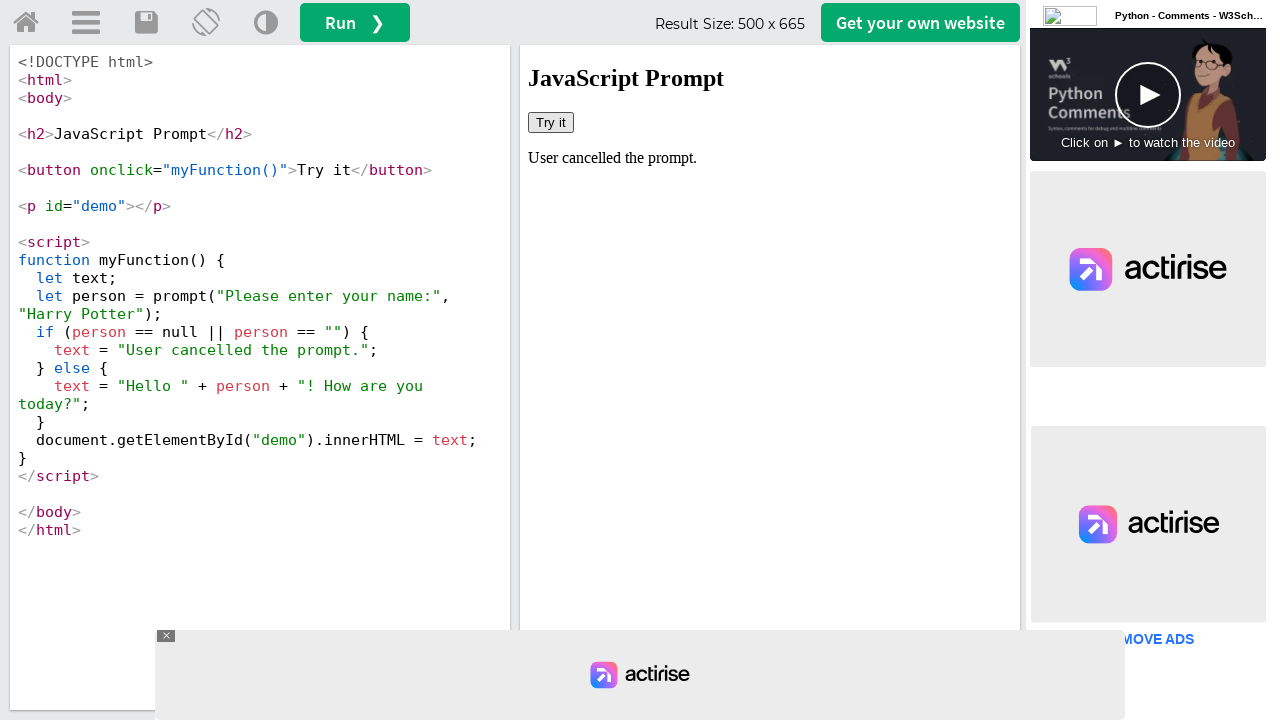